Navigates to the ListHub demo theme page and verifies the page loads successfully

Starting URL: https://techydevs.com/demos/themes/html/listhub-demo/listhub/index.html

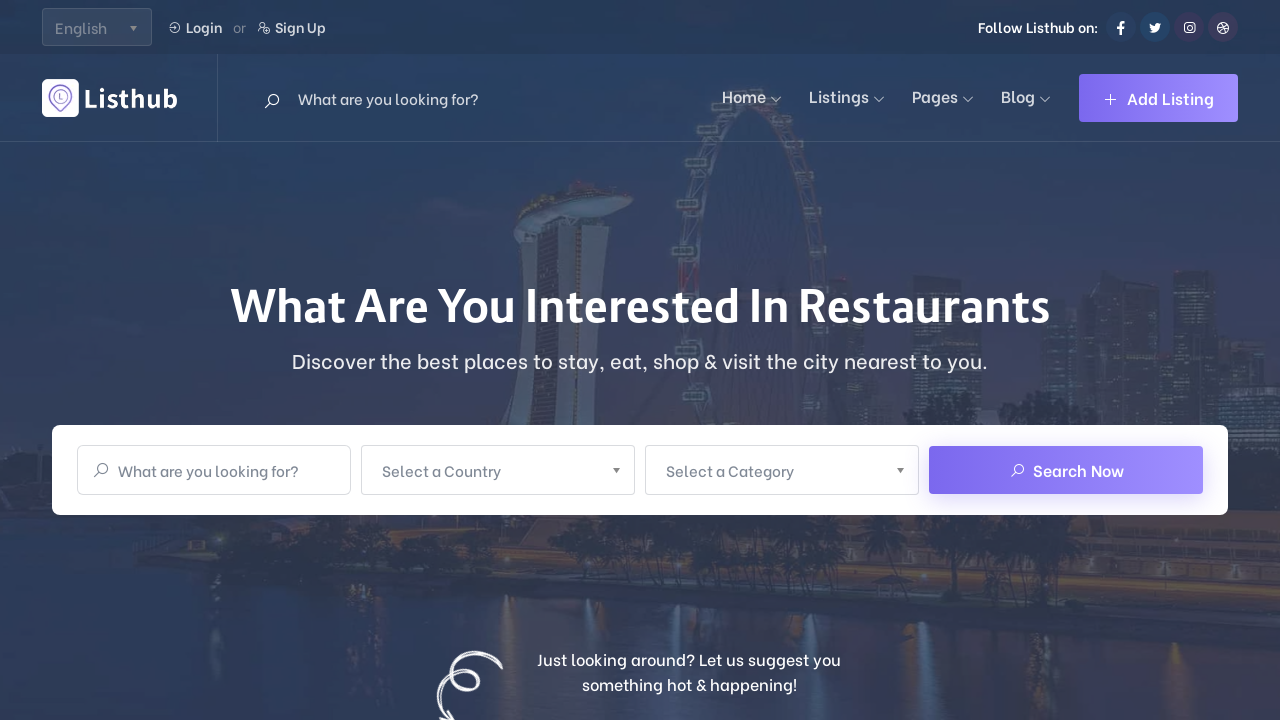

Waited for page to reach domcontentloaded state
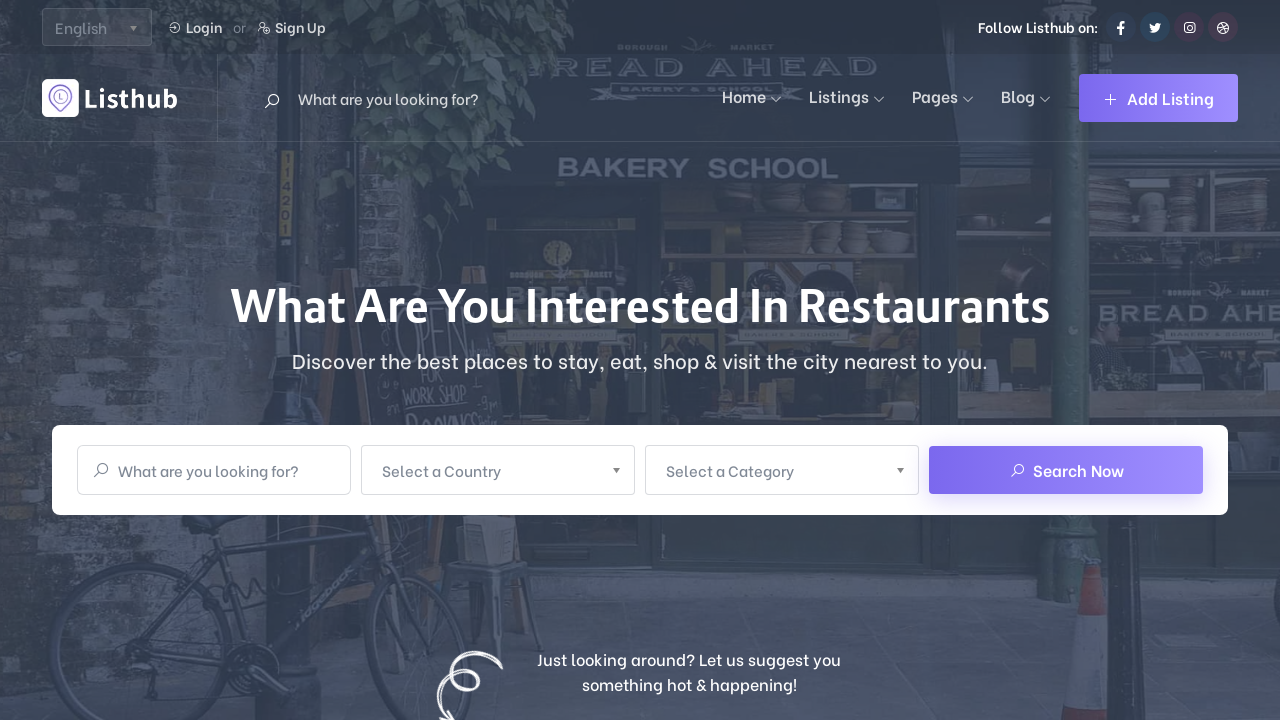

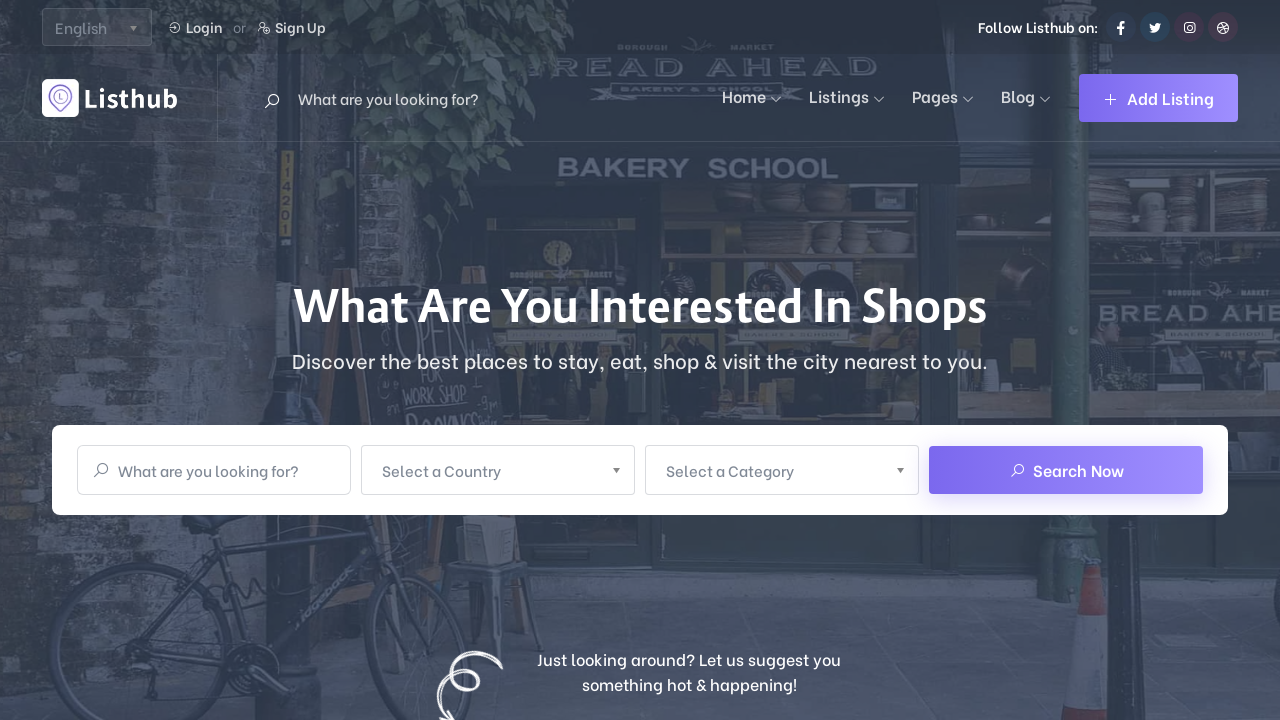